Tests page load timeout functionality by navigating to GeeksforGeeks website with a 4-second timeout limit

Starting URL: https://www.geeksforgeeks.org/

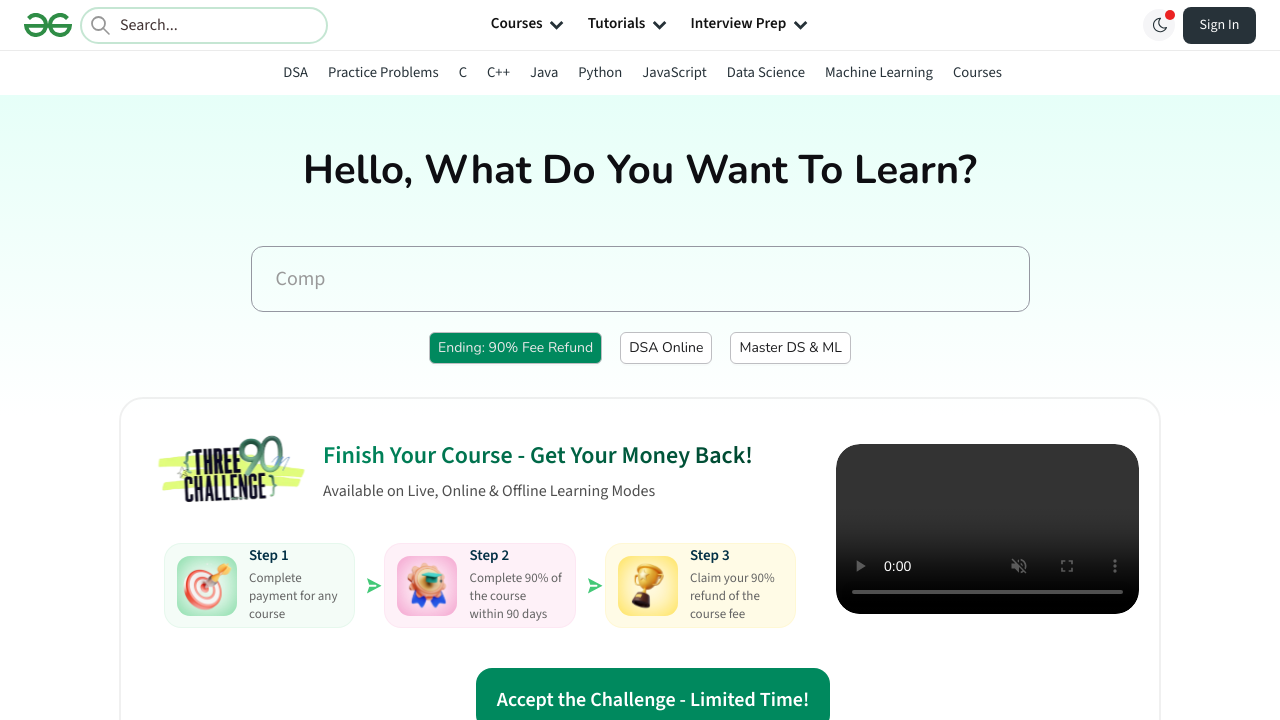

Waited for page DOM content to load within 4-second timeout
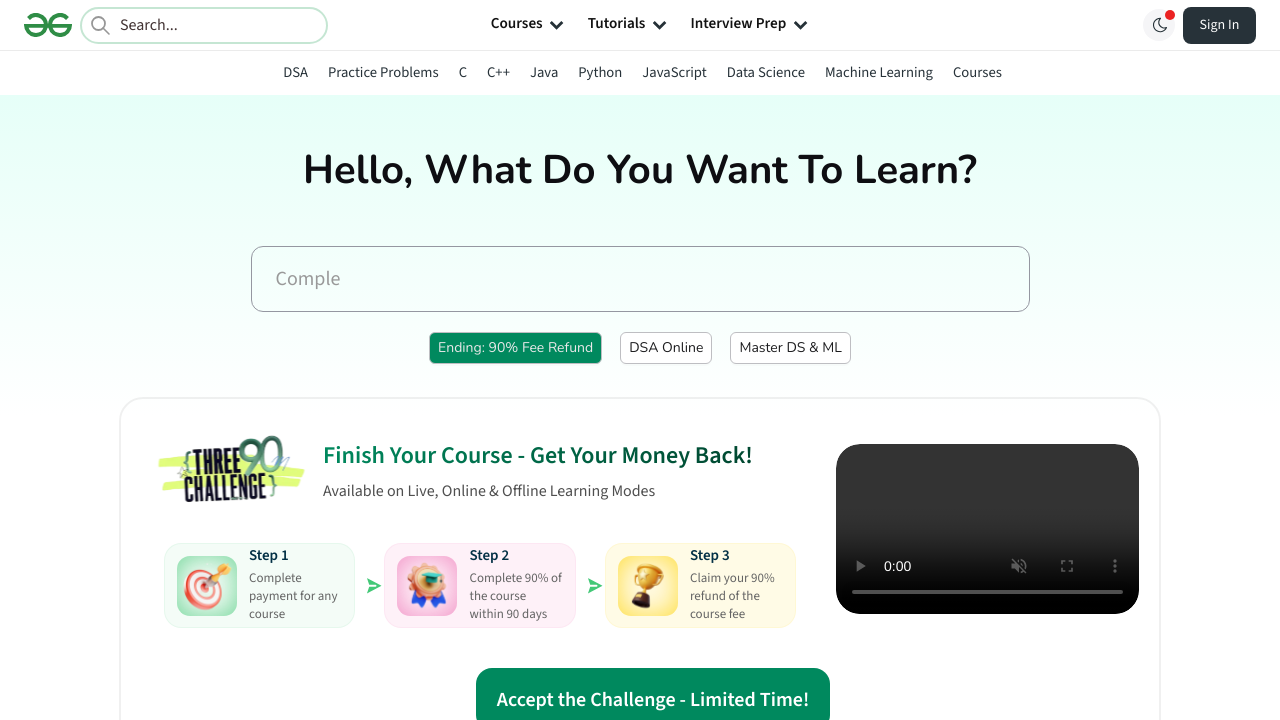

Verified body element exists on GeeksforGeeks page
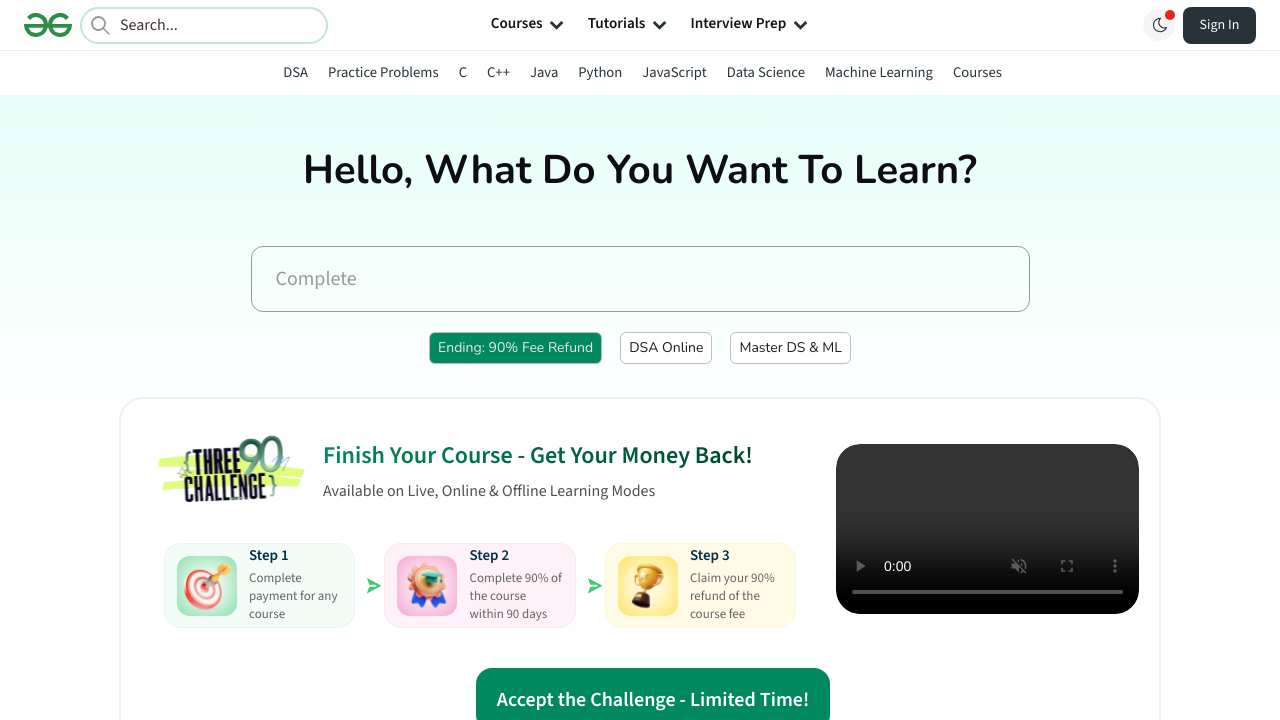

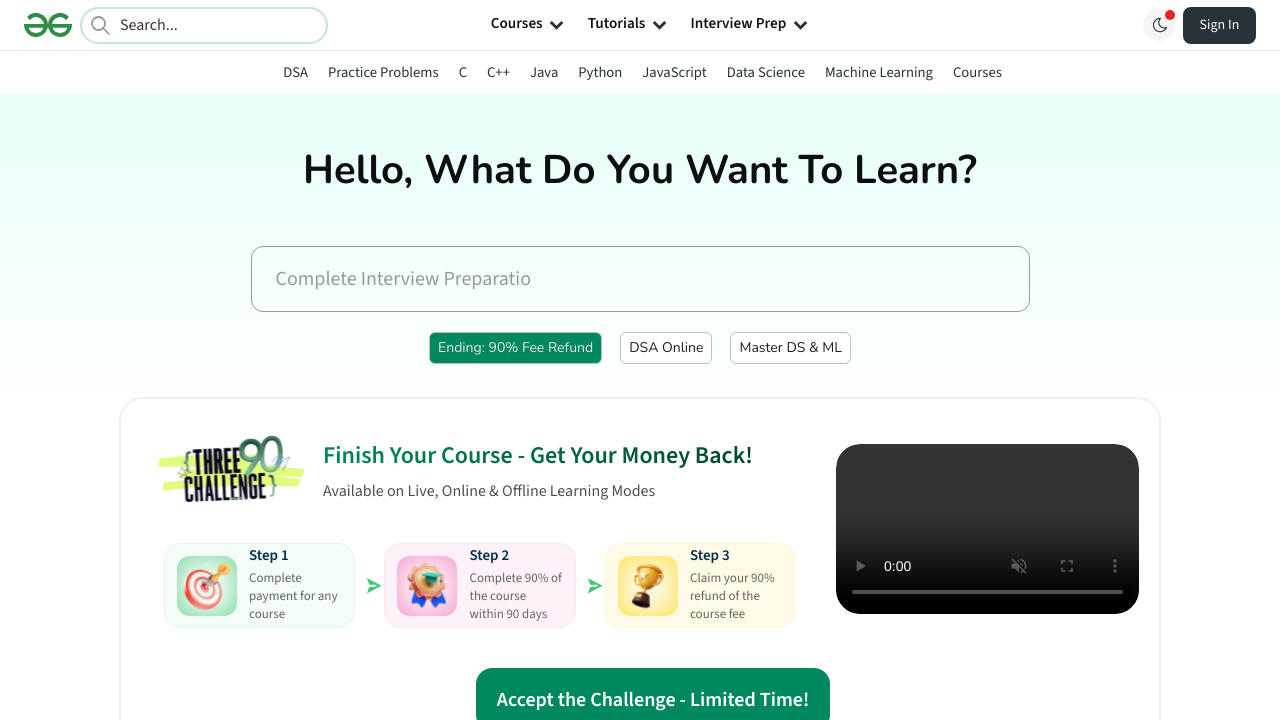